Tests window handling by opening a new window, switching to it, clicking on the Courses link, and then switching back to the original window

Starting URL: https://www.rahulshettyacademy.com/AutomationPractice/

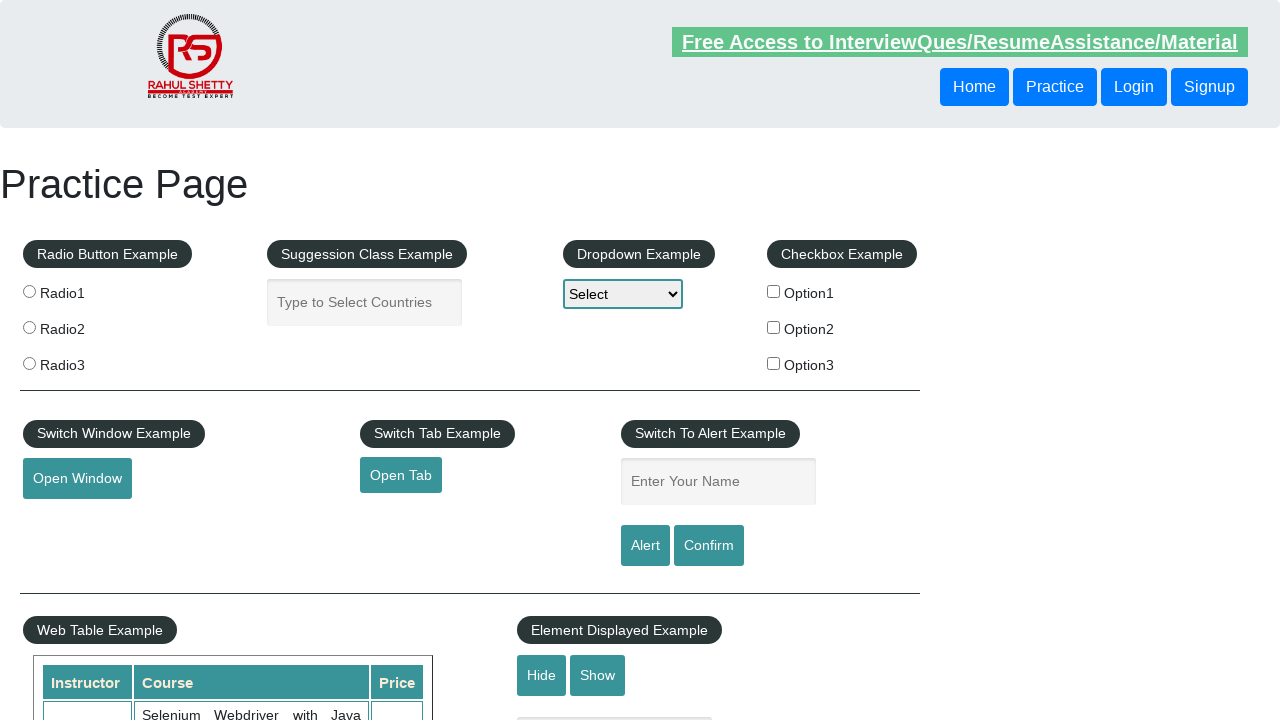

Clicked button to open a new window at (77, 479) on #openwindow
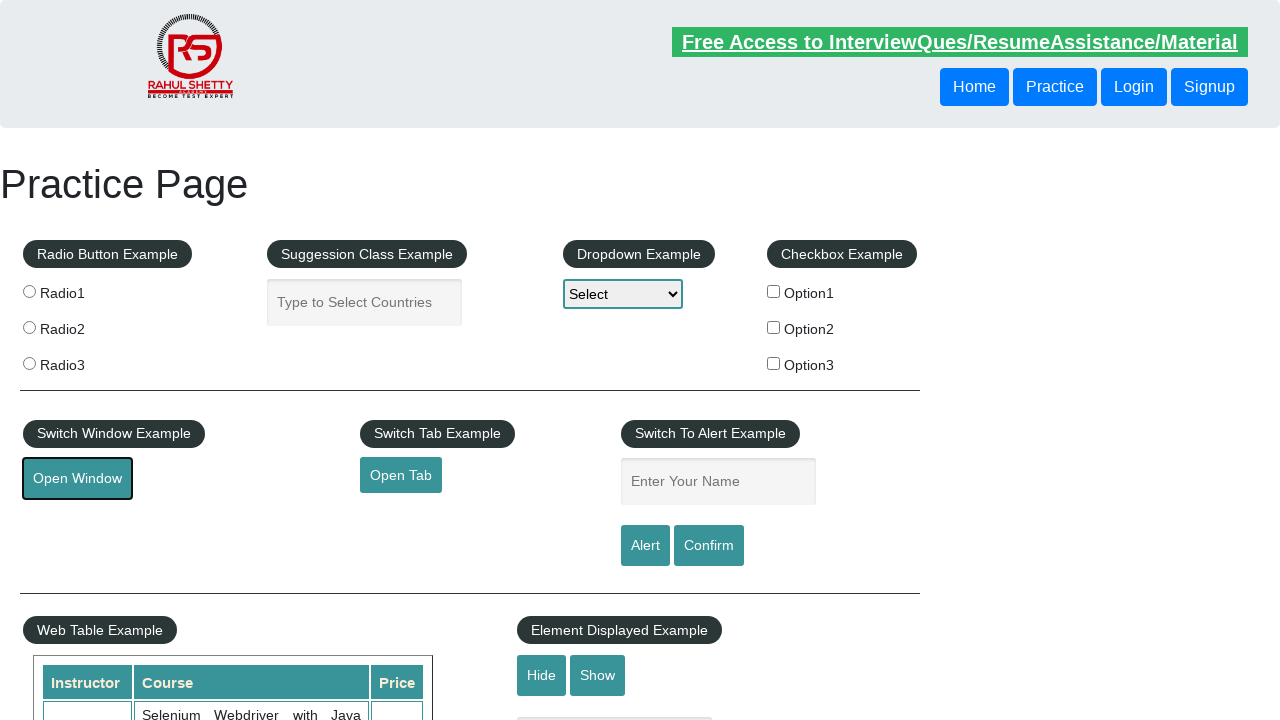

New window opened and page object captured
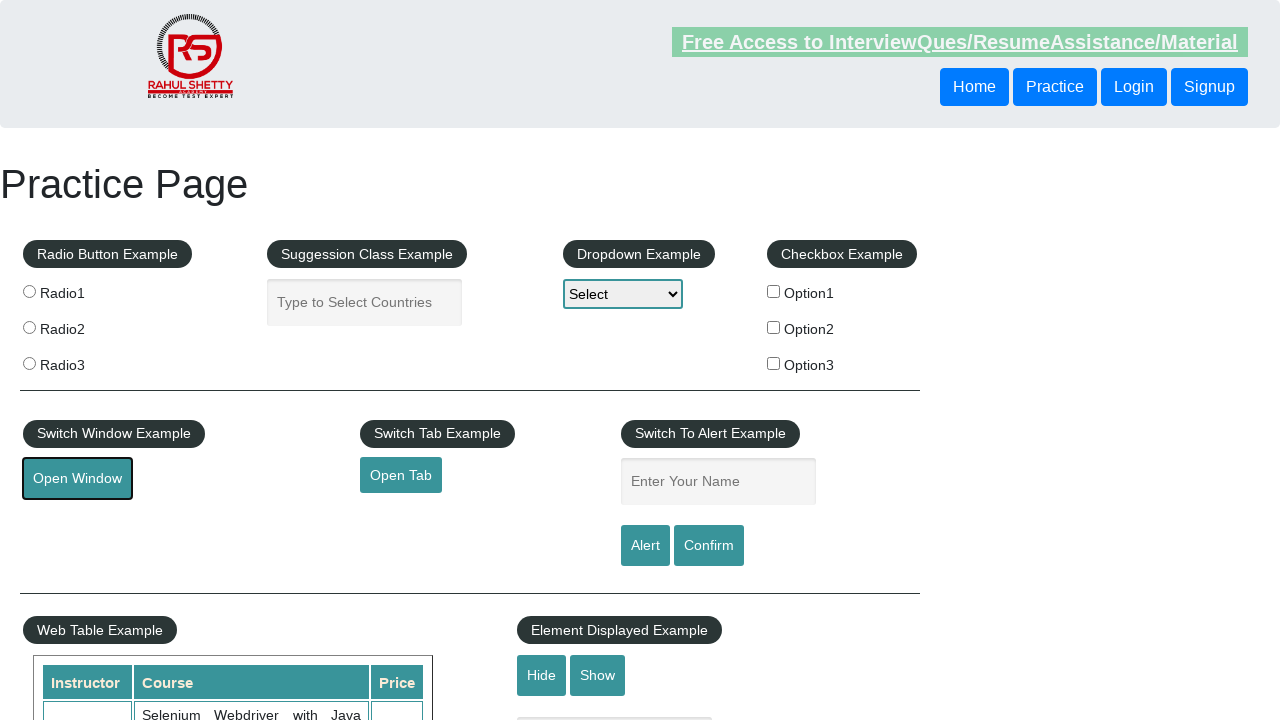

Switched to new window and waited for page load
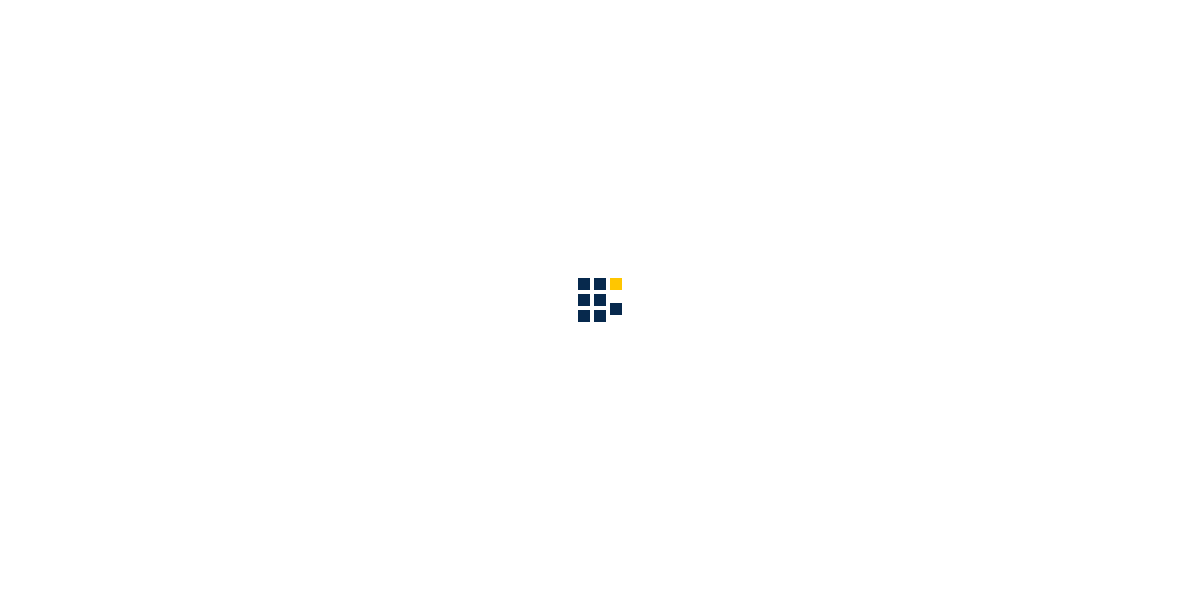

Clicked on Courses link in new window at (623, 36) on text='Courses'
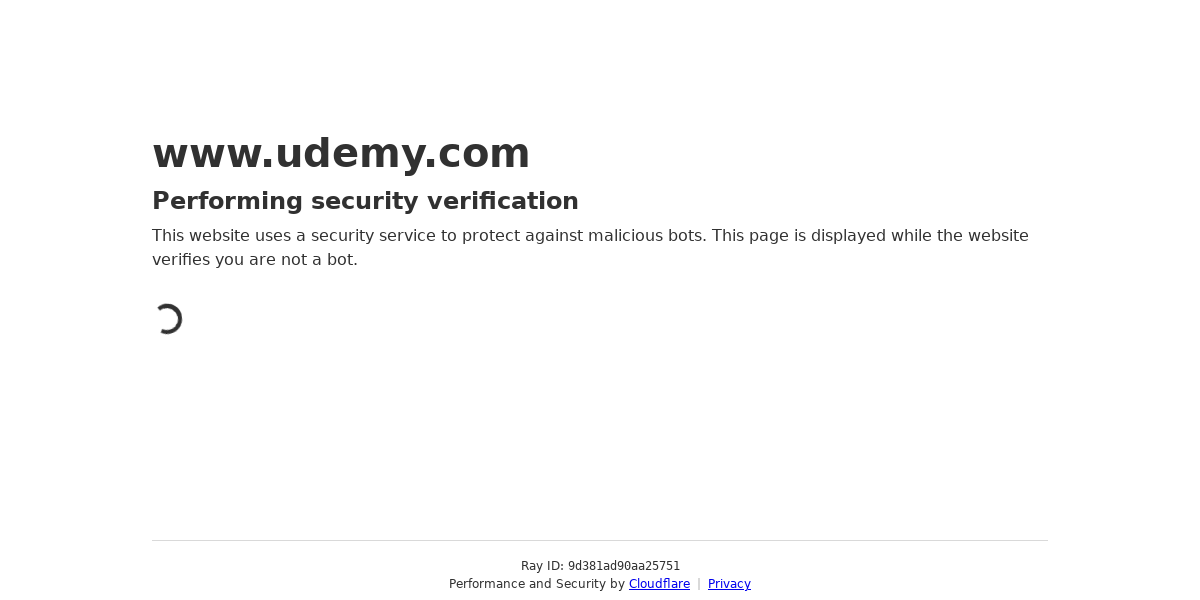

Original window remains accessible (no explicit switch needed in Playwright)
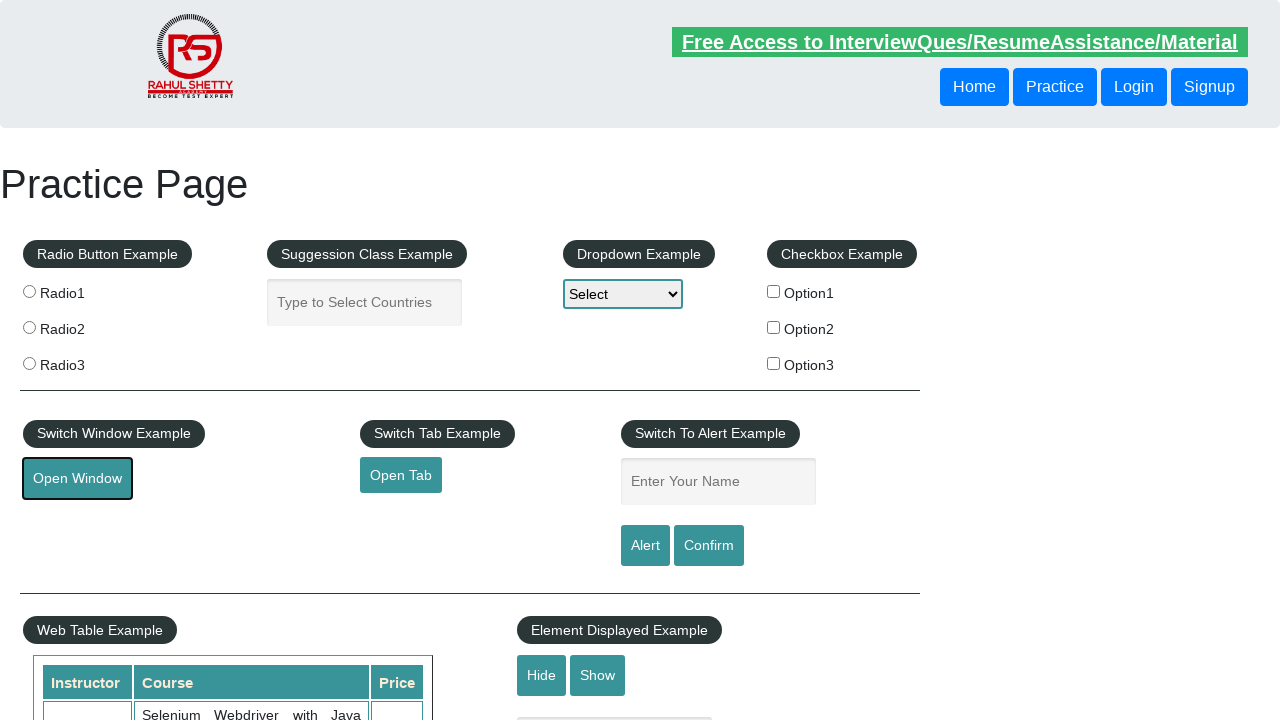

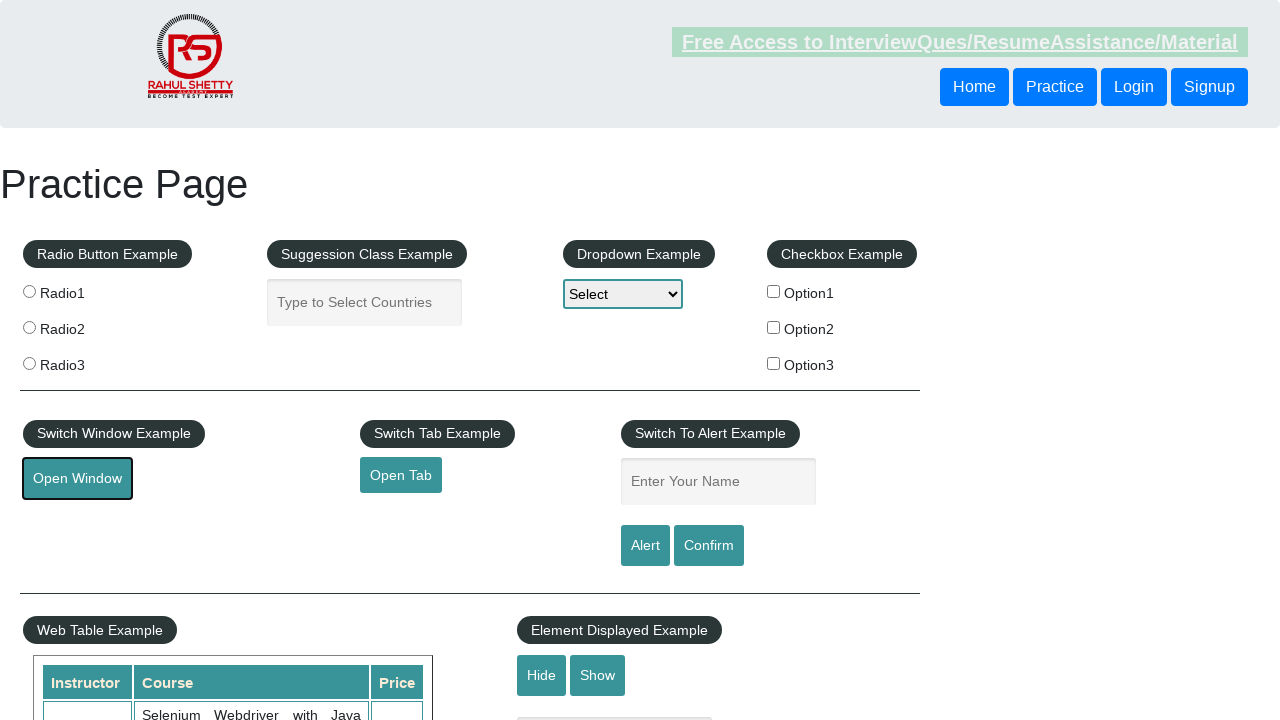